Tests form input fields, radio buttons, and checkboxes on a practice form by filling first/last name, selecting gender, and toggling hobby checkboxes.

Starting URL: https://demoqa.com/automation-practice-form

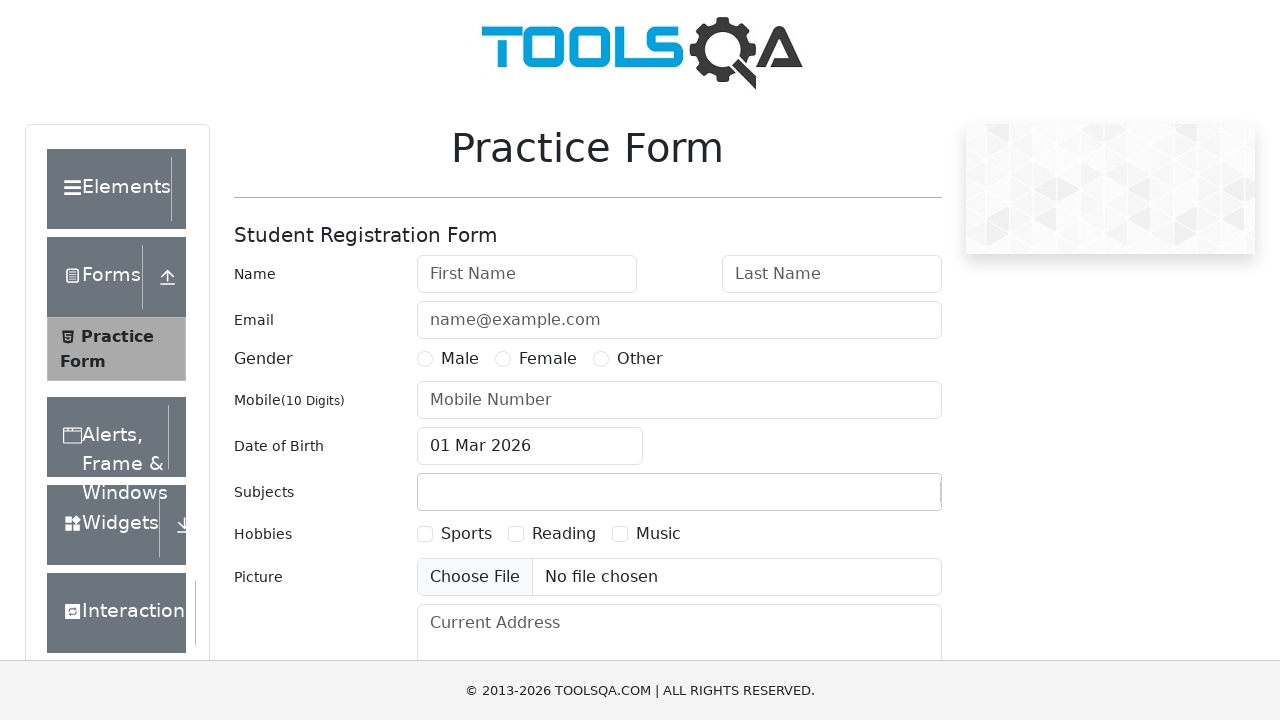

Filled first name field with 'John' on input#firstName
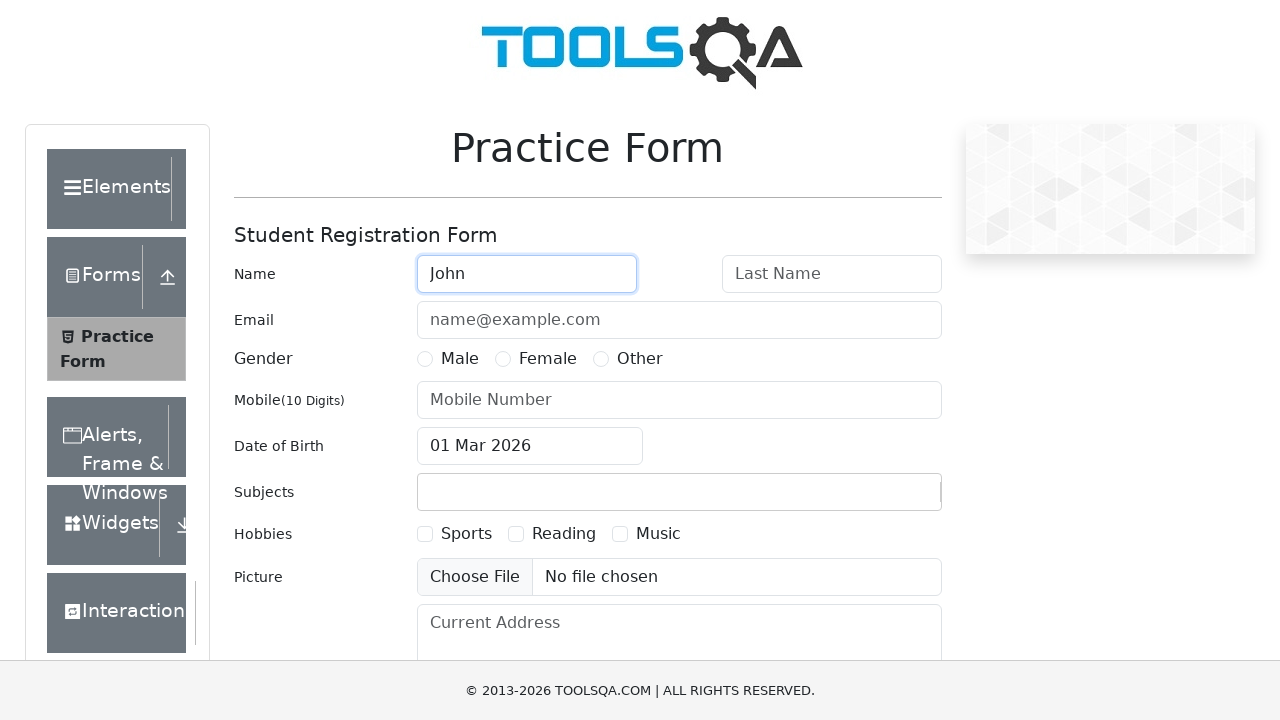

Filled last name field with 'Doe' on input#lastName
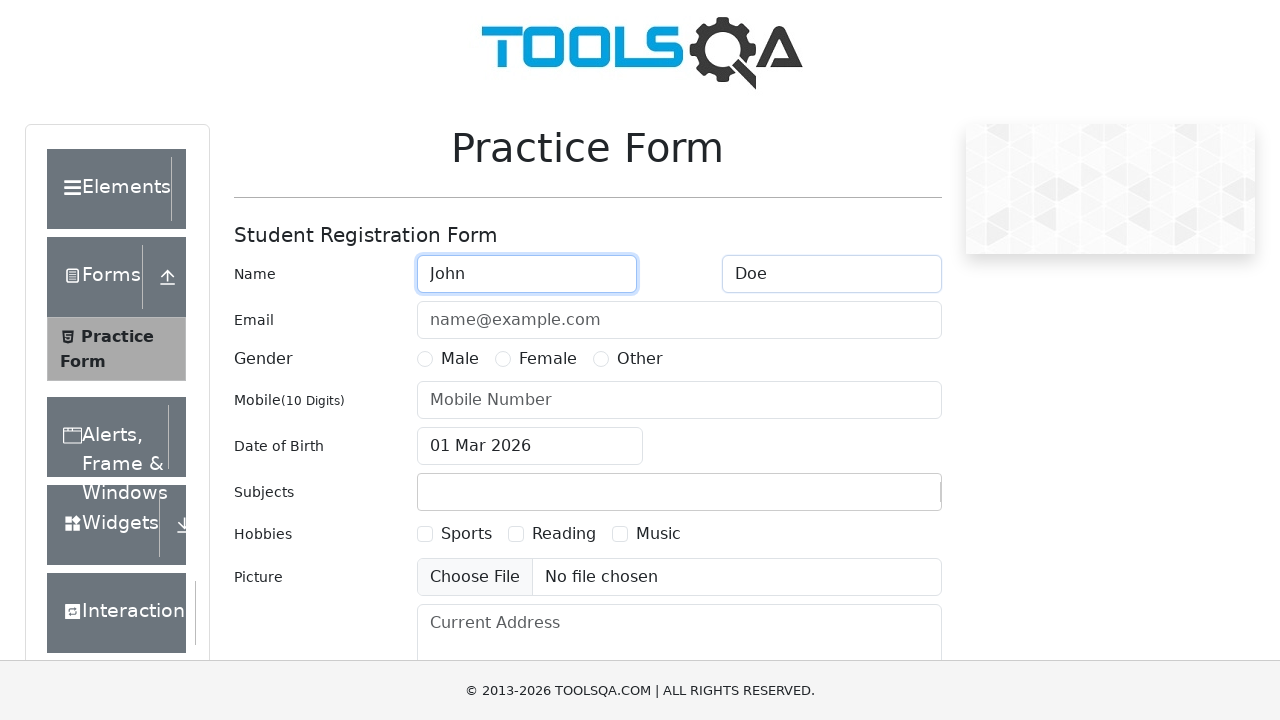

Selected Male gender radio button at (460, 359) on label:text("Male")
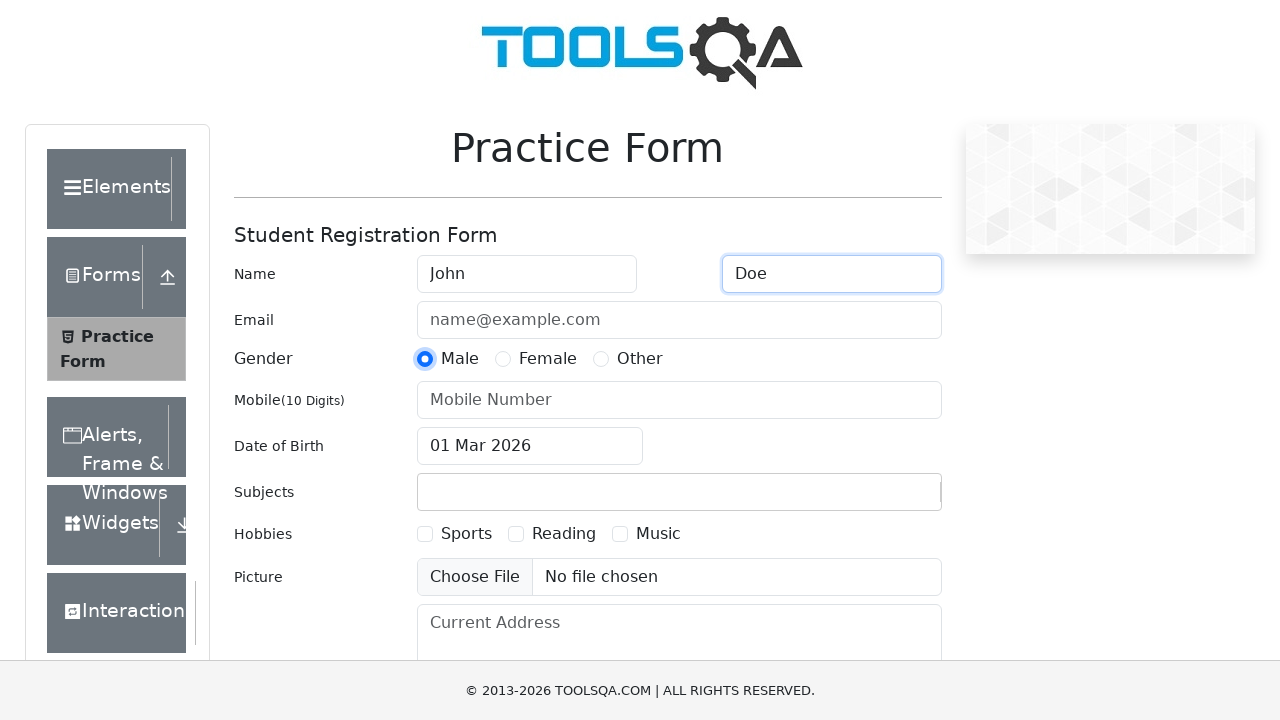

Checked Sports hobby checkbox at (466, 534) on label:text("Sports")
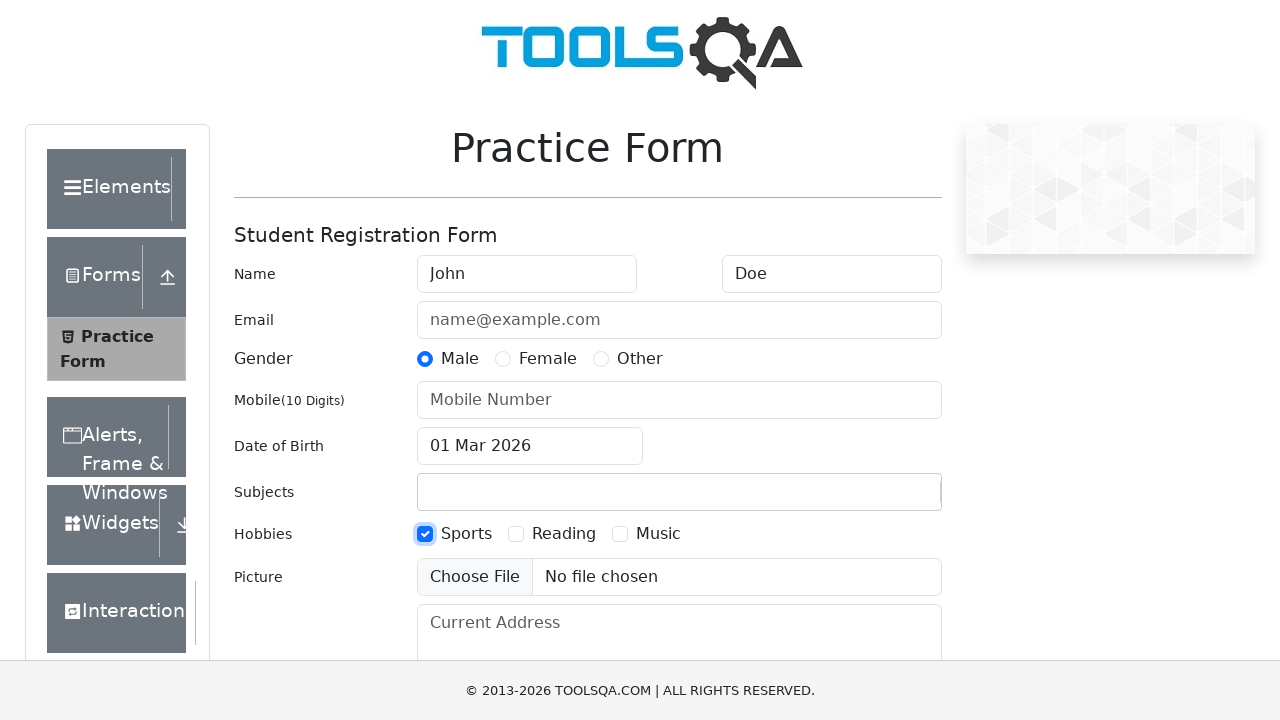

Unchecked Sports hobby checkbox at (466, 534) on label:text("Sports")
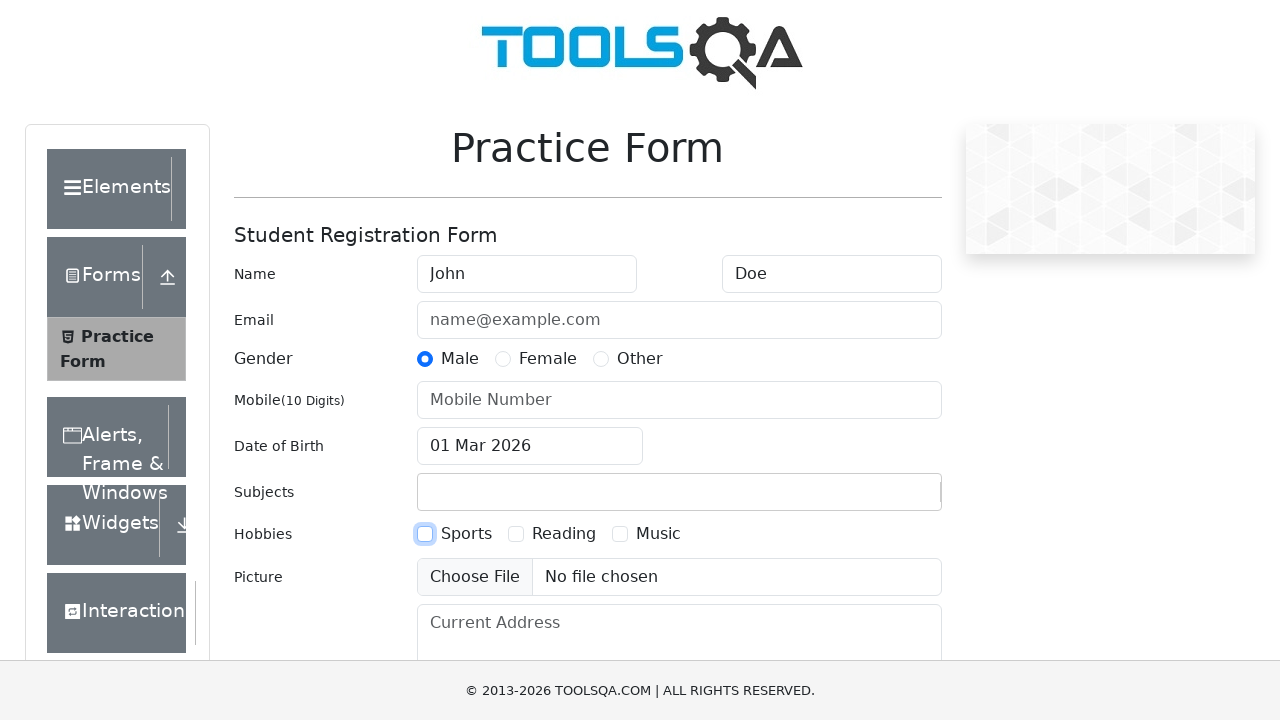

Checked Reading hobby checkbox at (564, 534) on label:text("Reading")
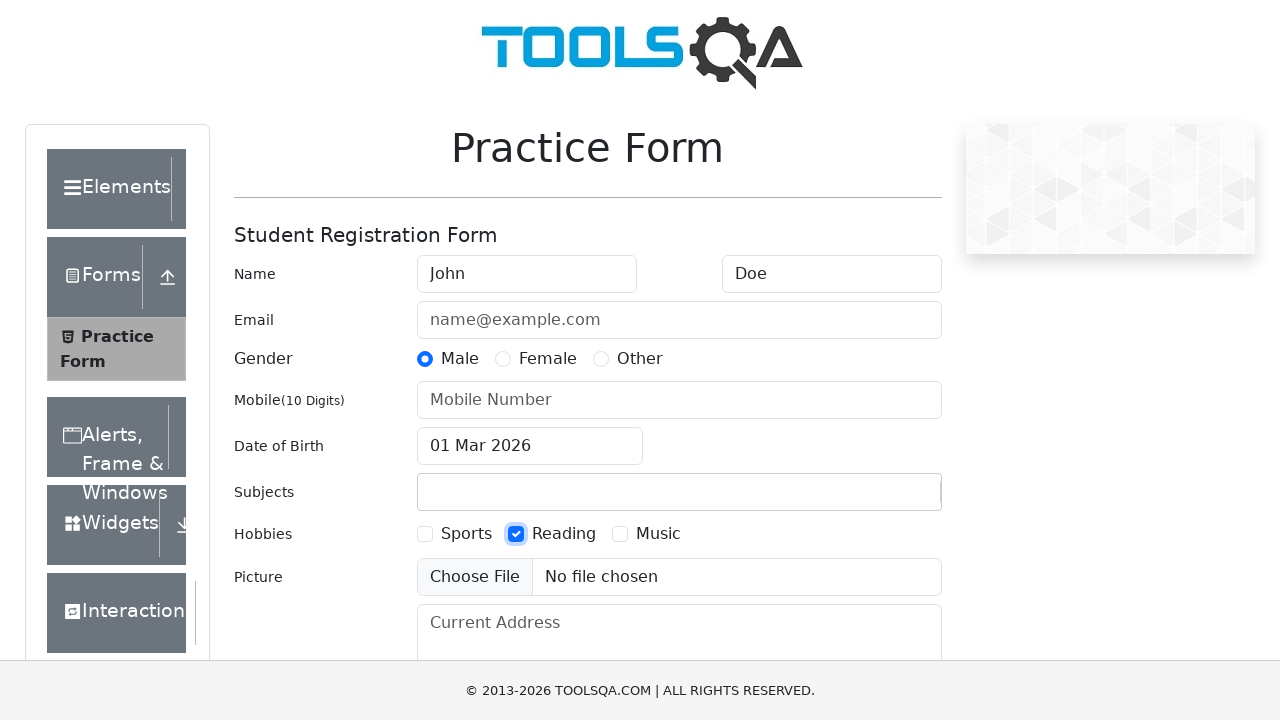

Checked Music hobby checkbox at (658, 534) on label:text("Music")
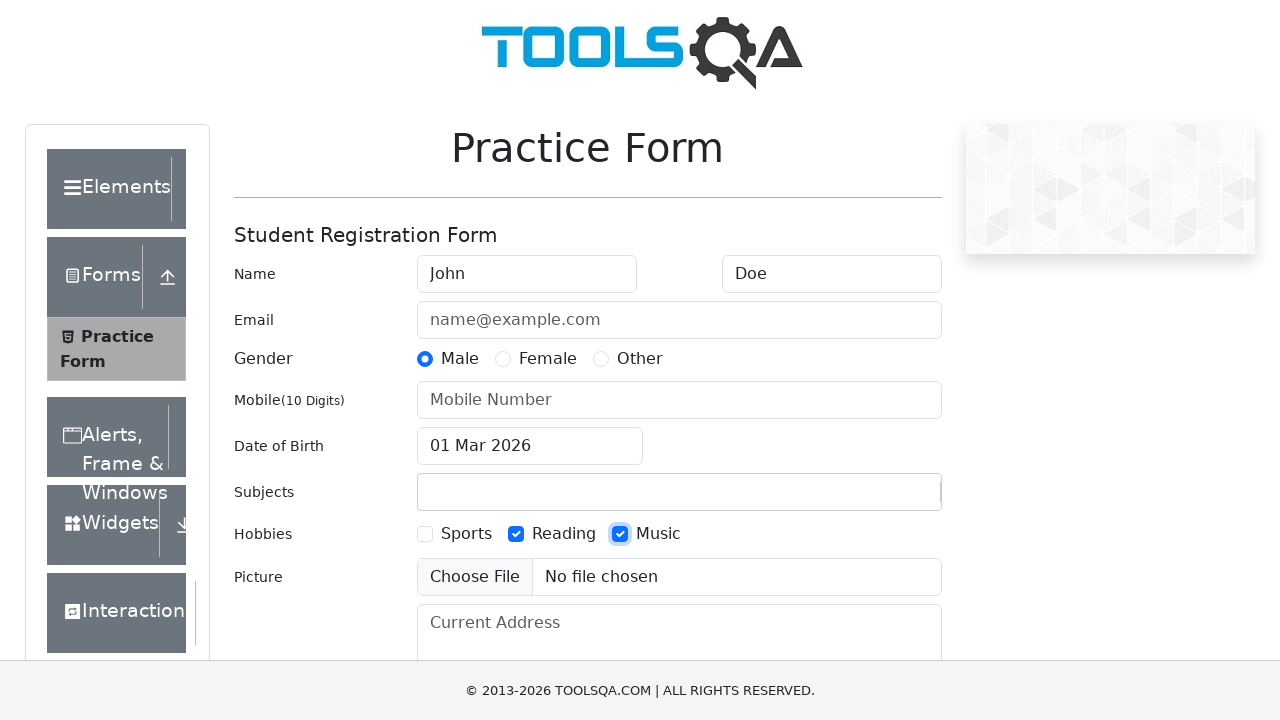

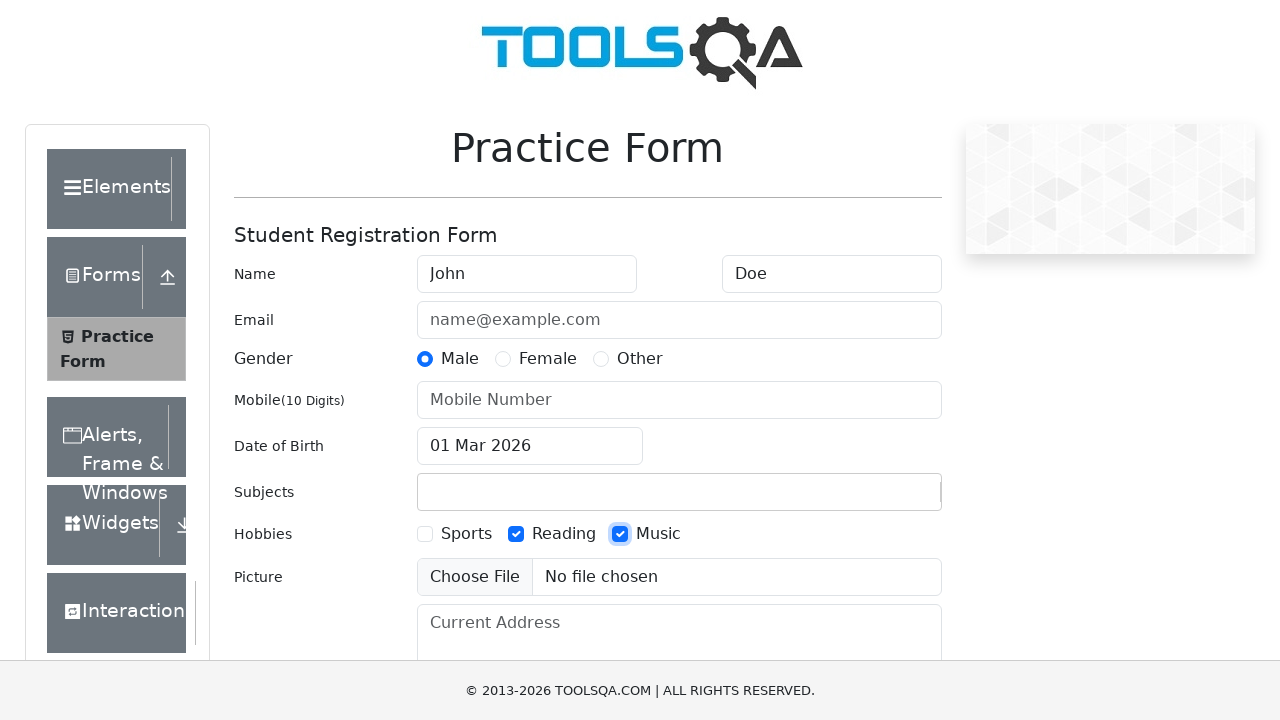